Tests the Greet-A-Cat page by clicking the link and verifying the greeting message

Starting URL: https://cs1632.appspot.com//

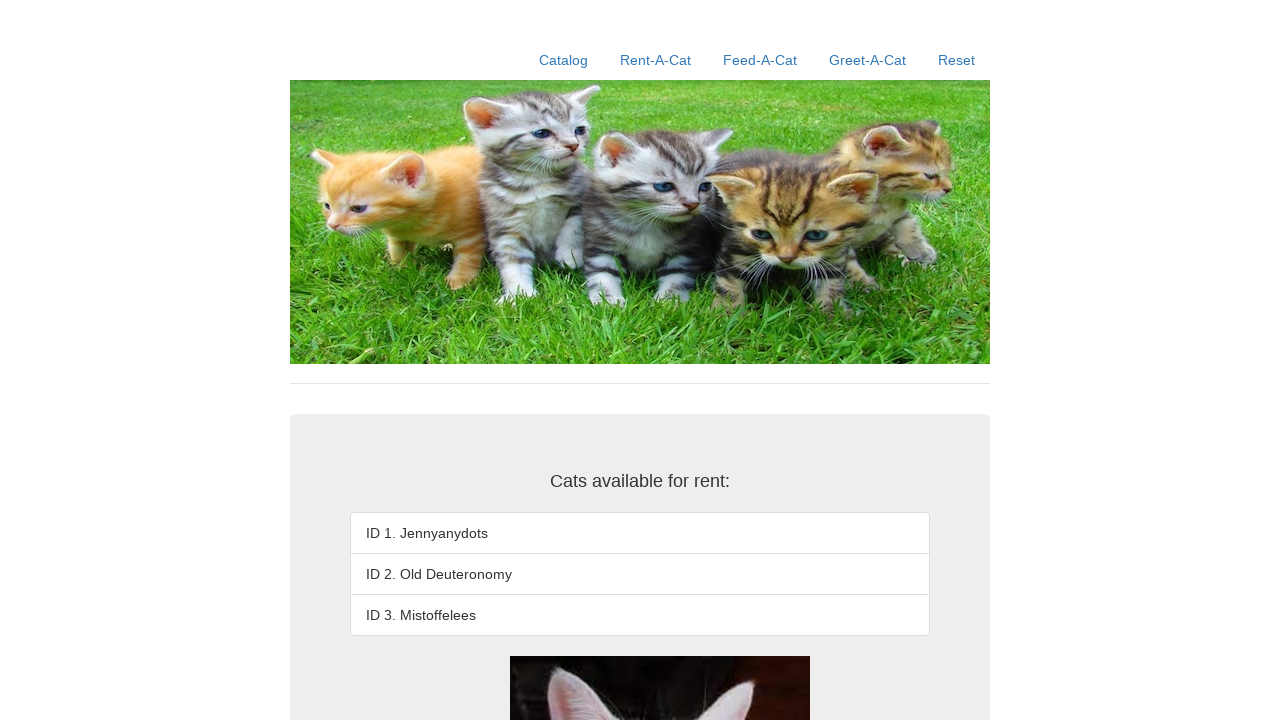

Set cookies to disable all features
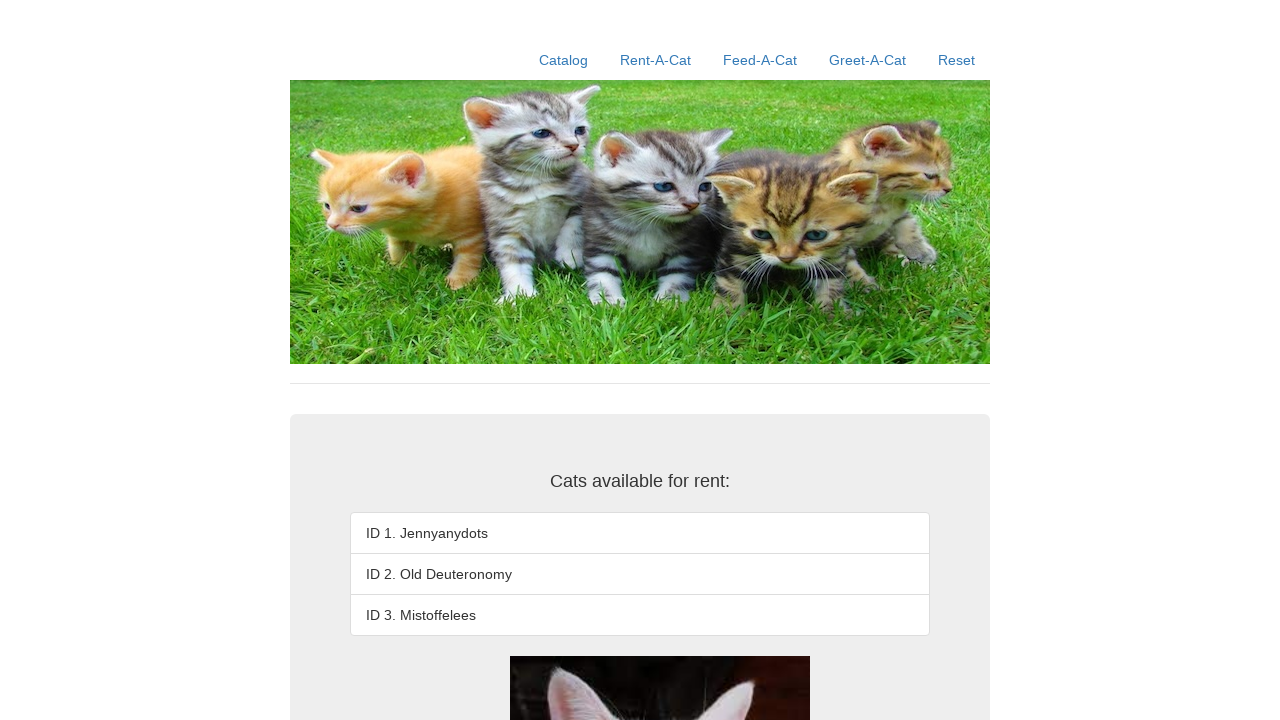

Clicked on Greet-A-Cat link at (868, 60) on text=Greet-A-Cat
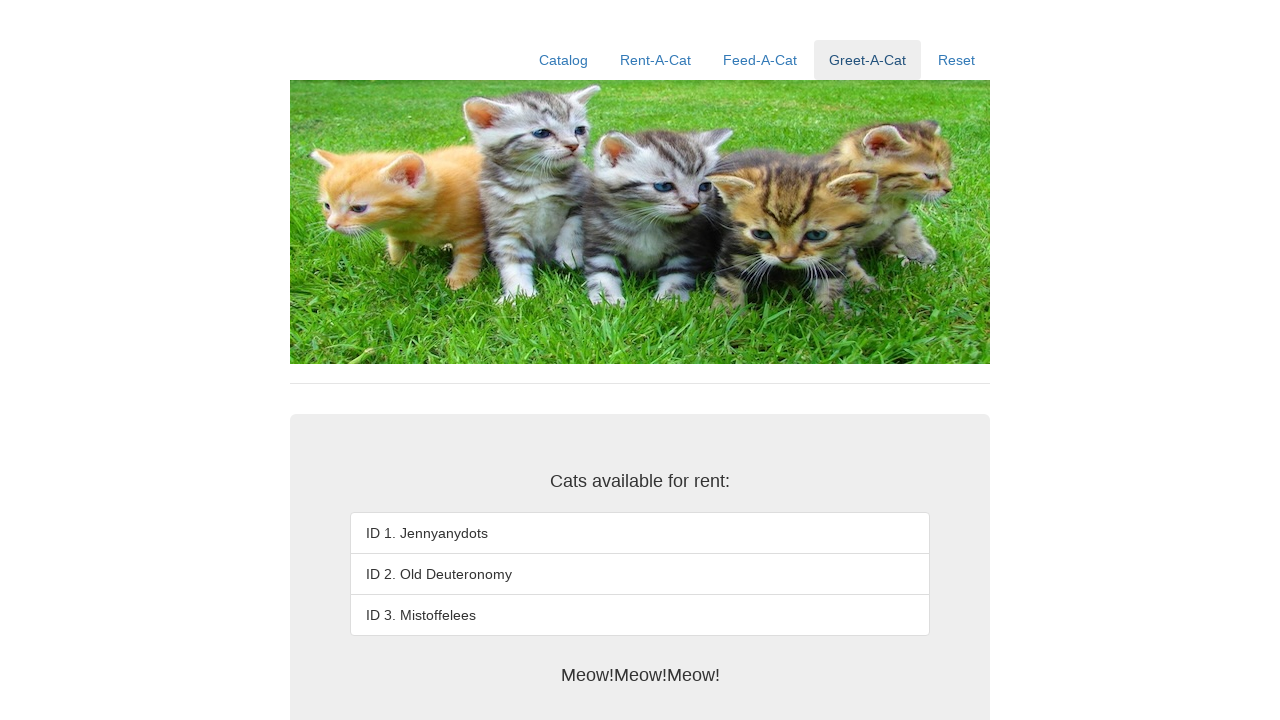

Greeting message appeared on the page
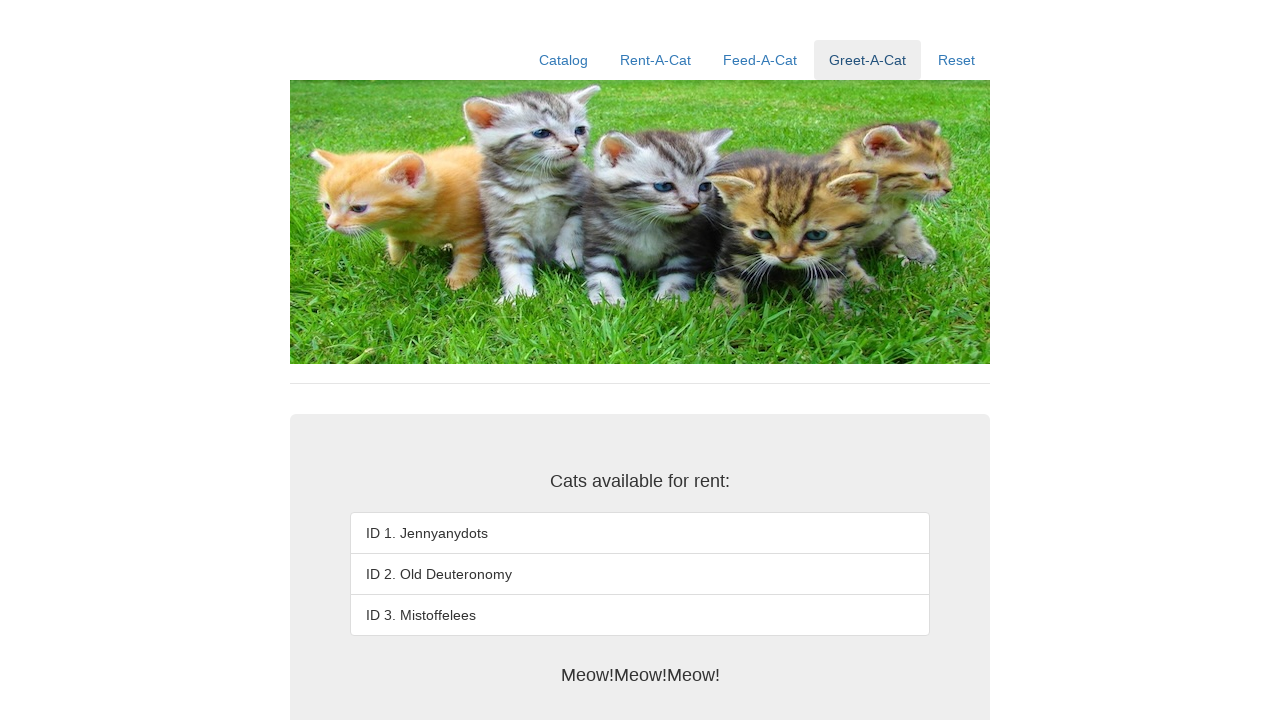

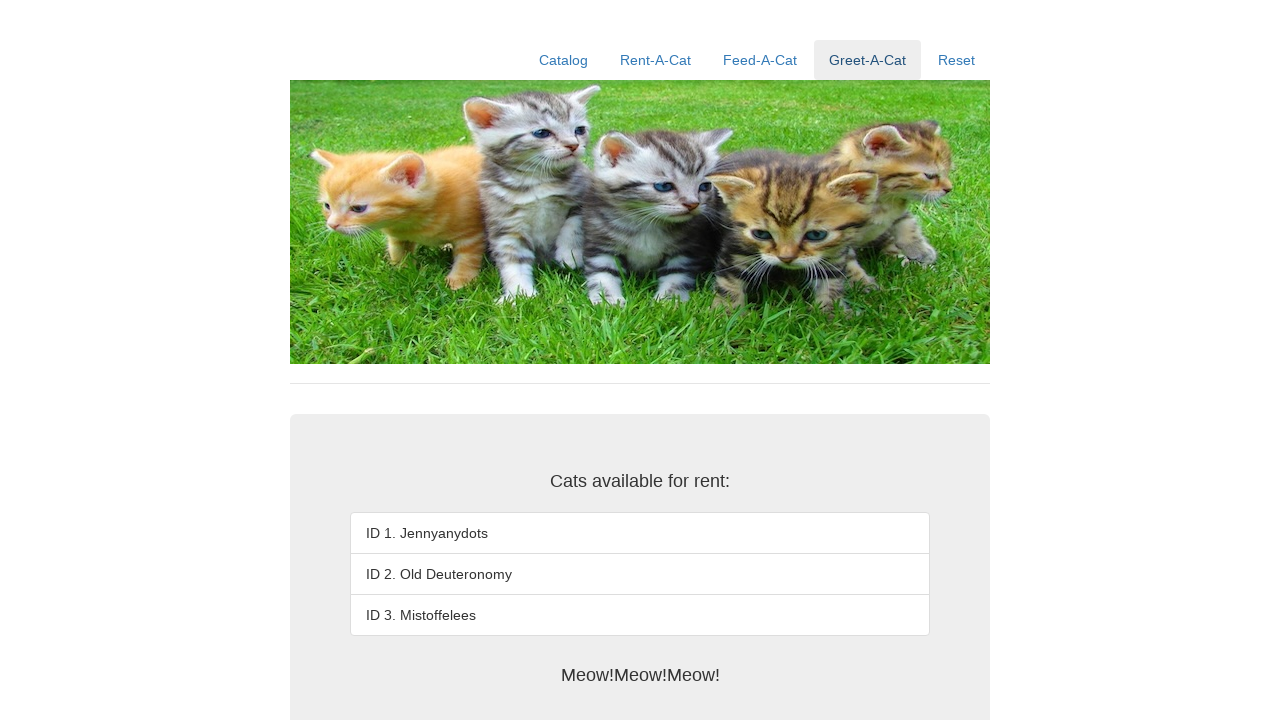